Tests clicking the checkout button and verifying the checkout page heading

Starting URL: https://webshop-agil-testautomatiserare.netlify.app/

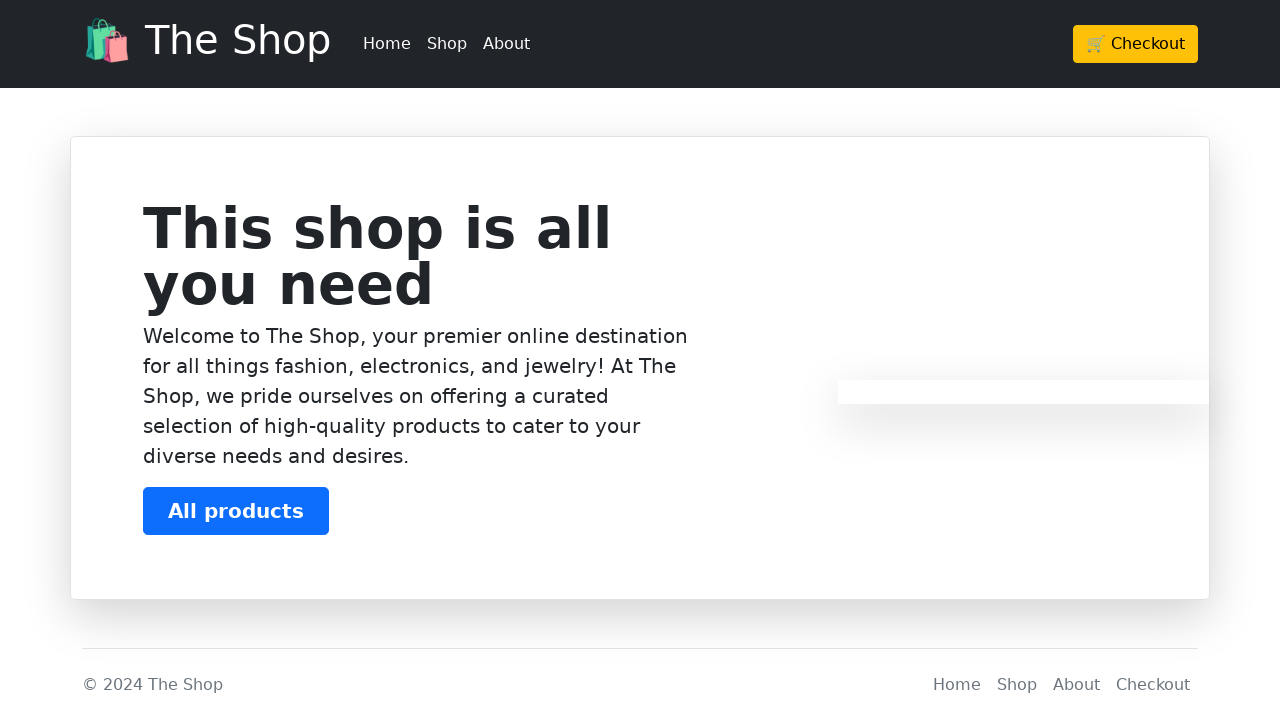

Clicked the checkout button in the header at (1136, 44) on xpath=/html/body/header/div/div/div/a
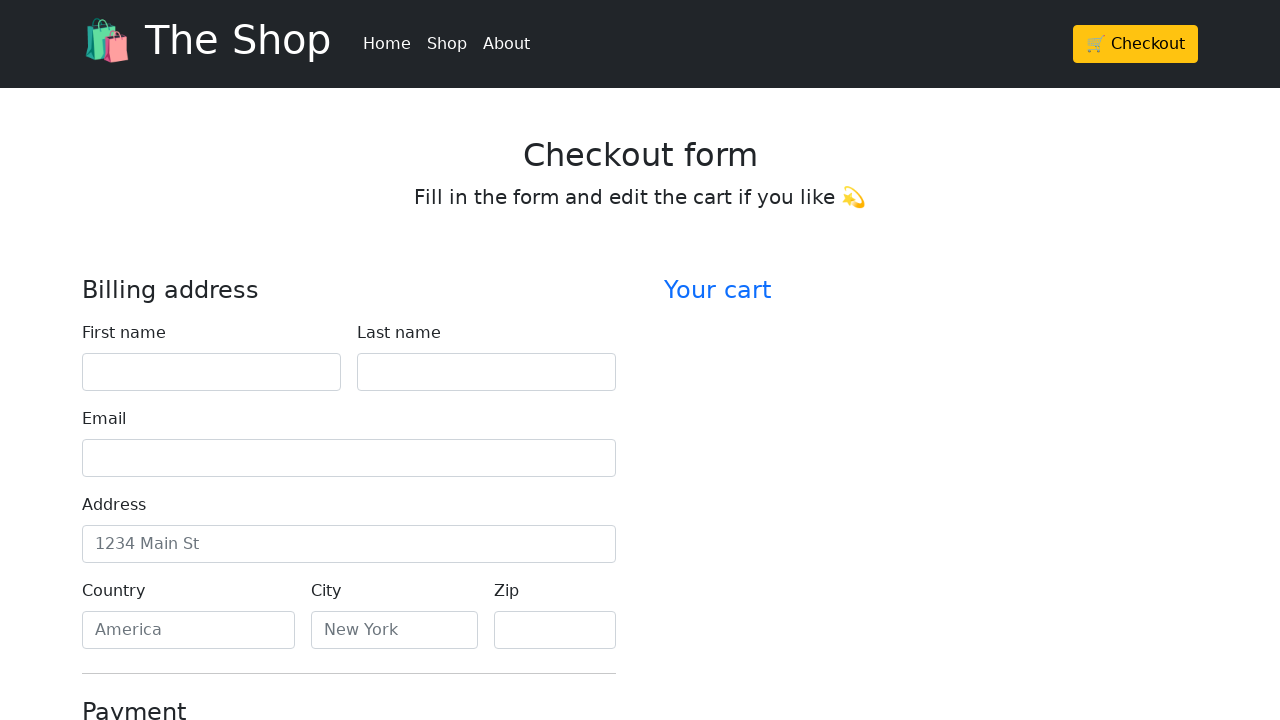

Checkout page heading (h2) loaded and verified
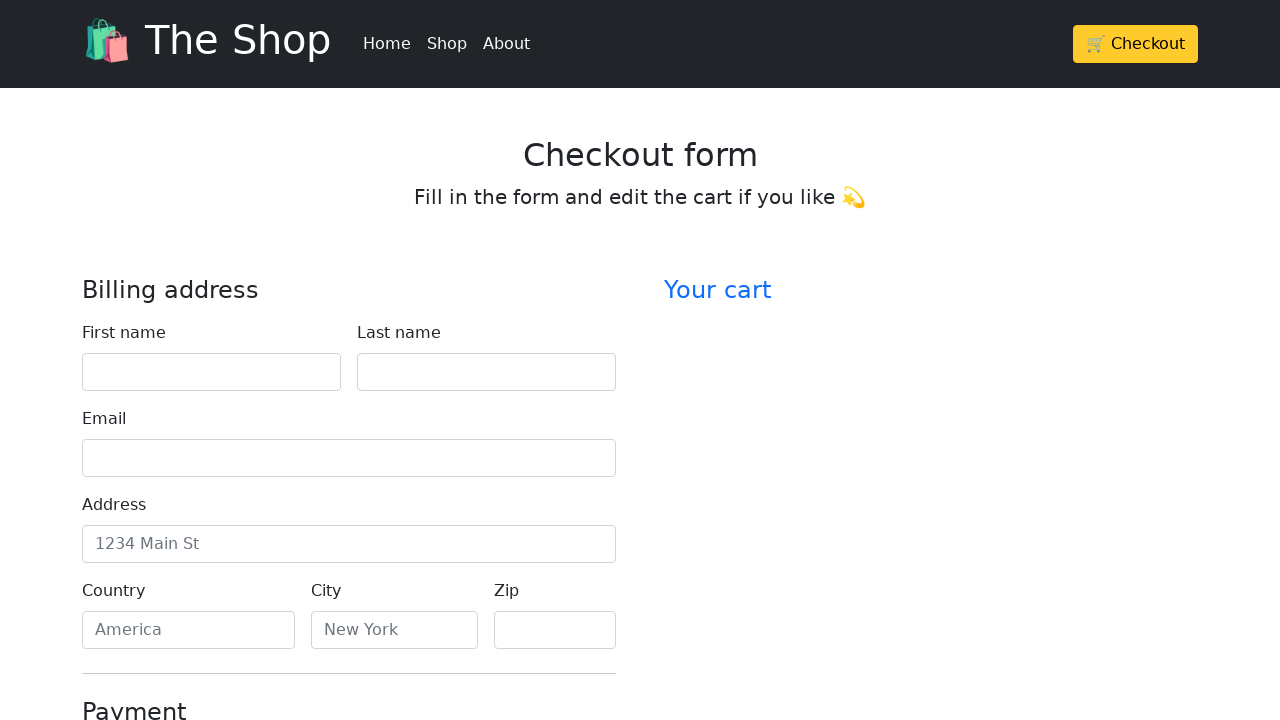

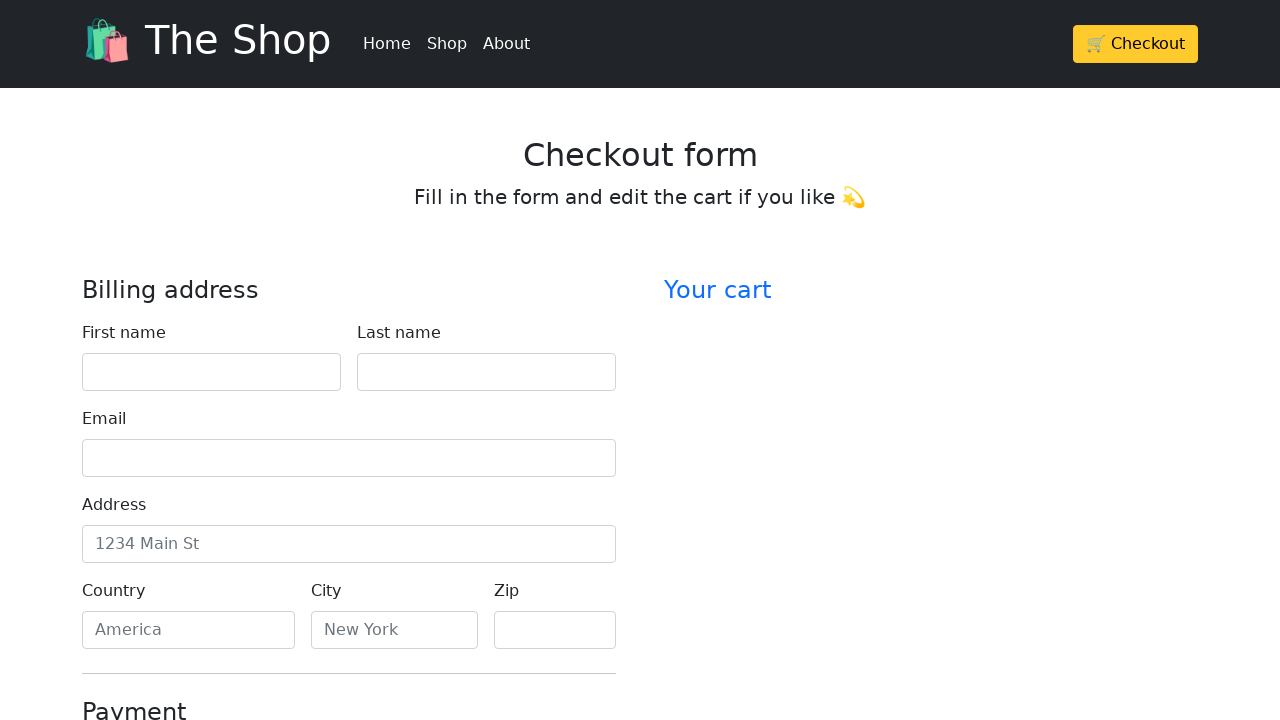